Tests searching for products, adding Carrot to cart, and completing checkout flow

Starting URL: https://rahulshettyacademy.com/seleniumPractise/#/

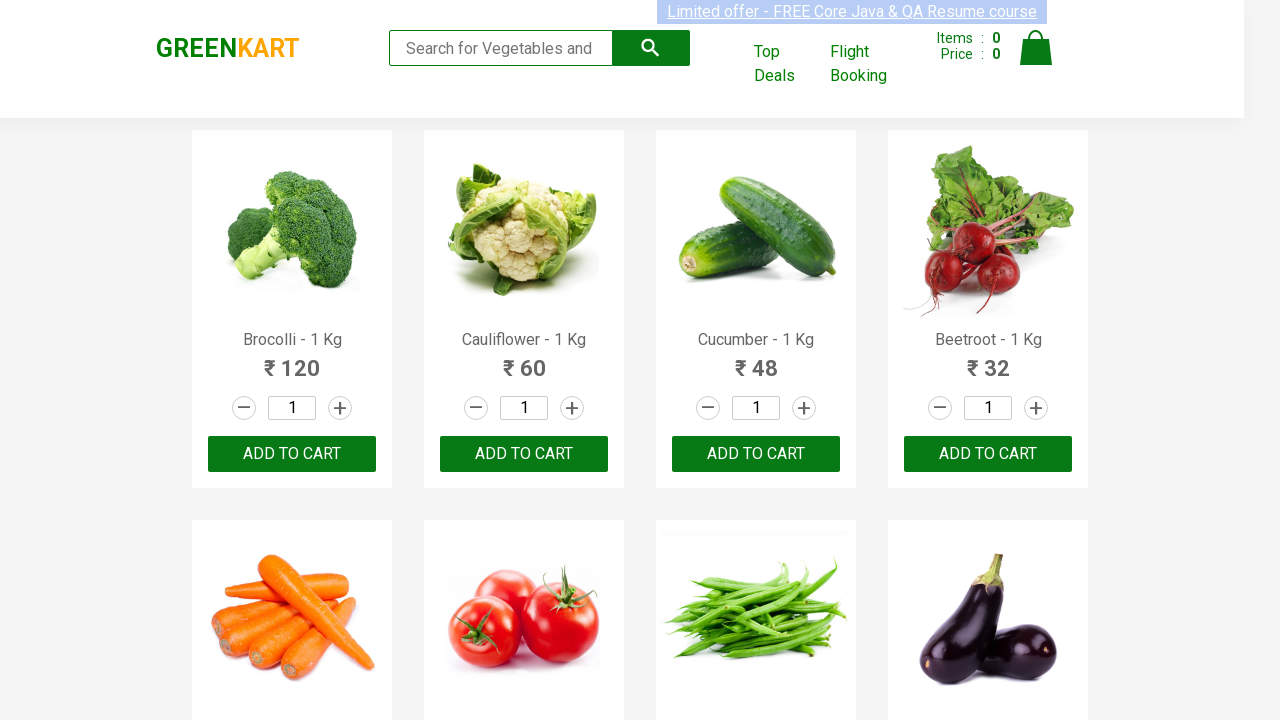

Filled search field with 'ca' to search for products on .search-keyword
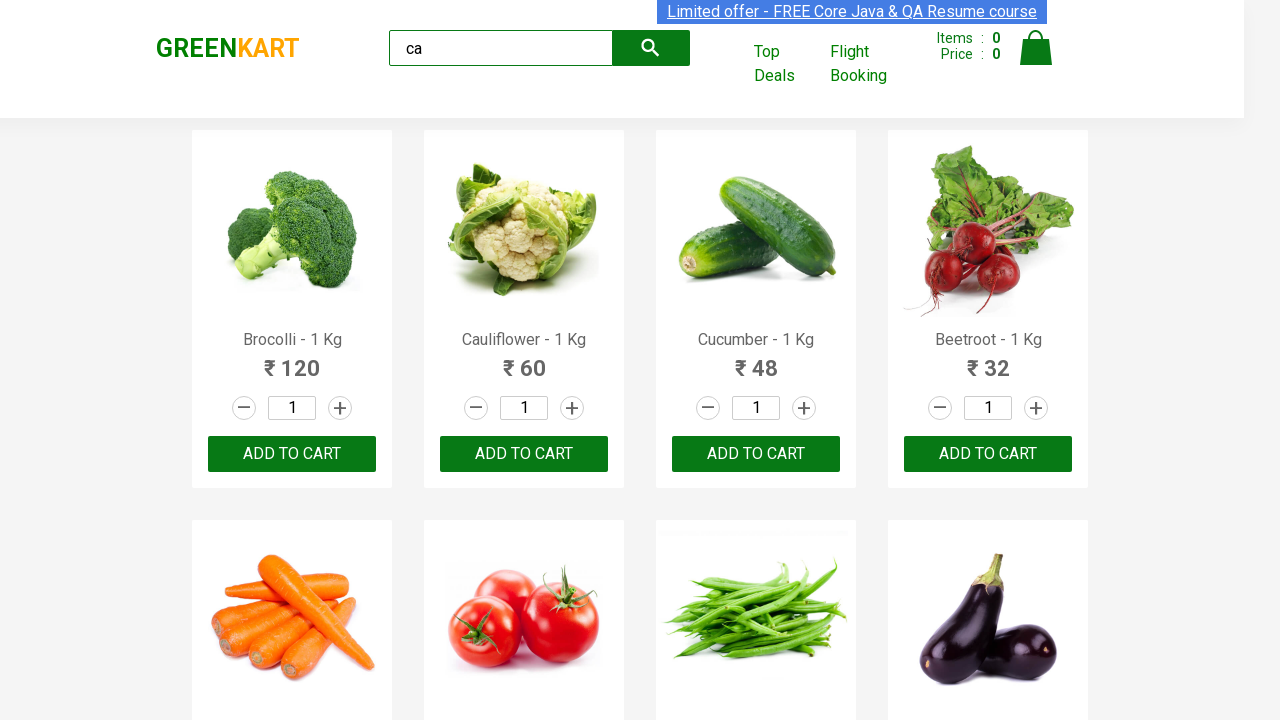

Waited for products to load
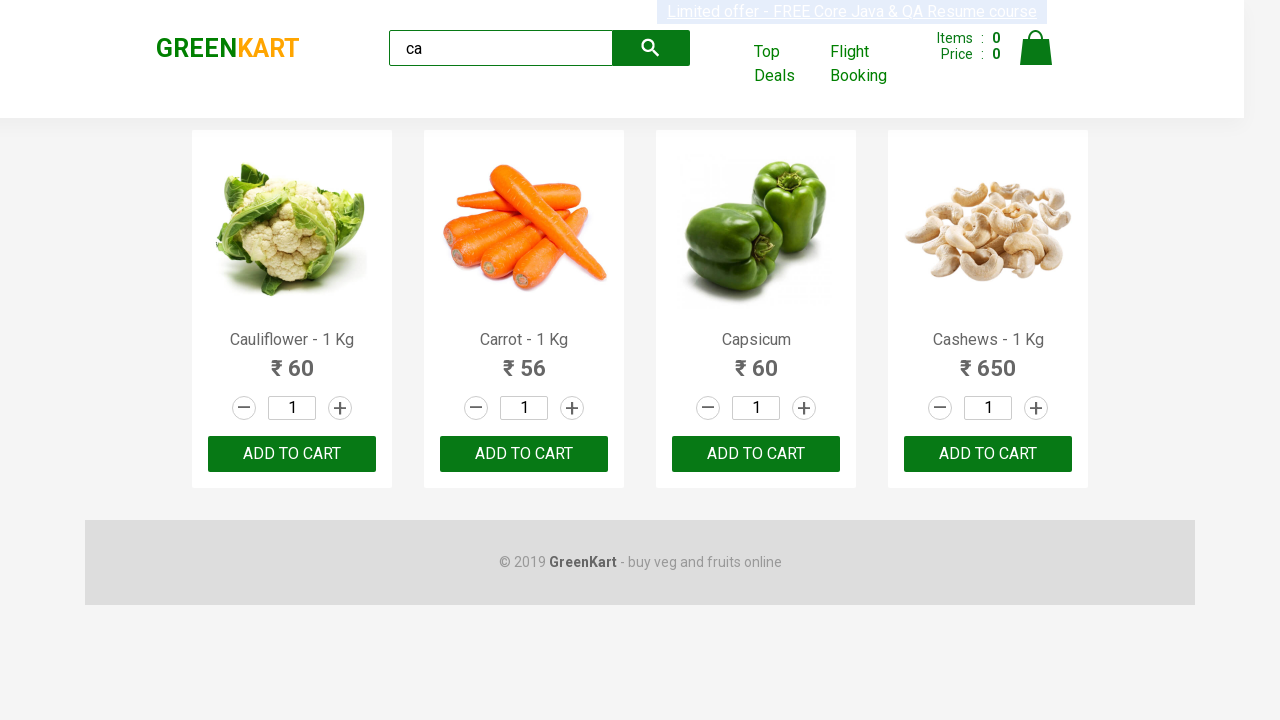

Retrieved all product elements from search results
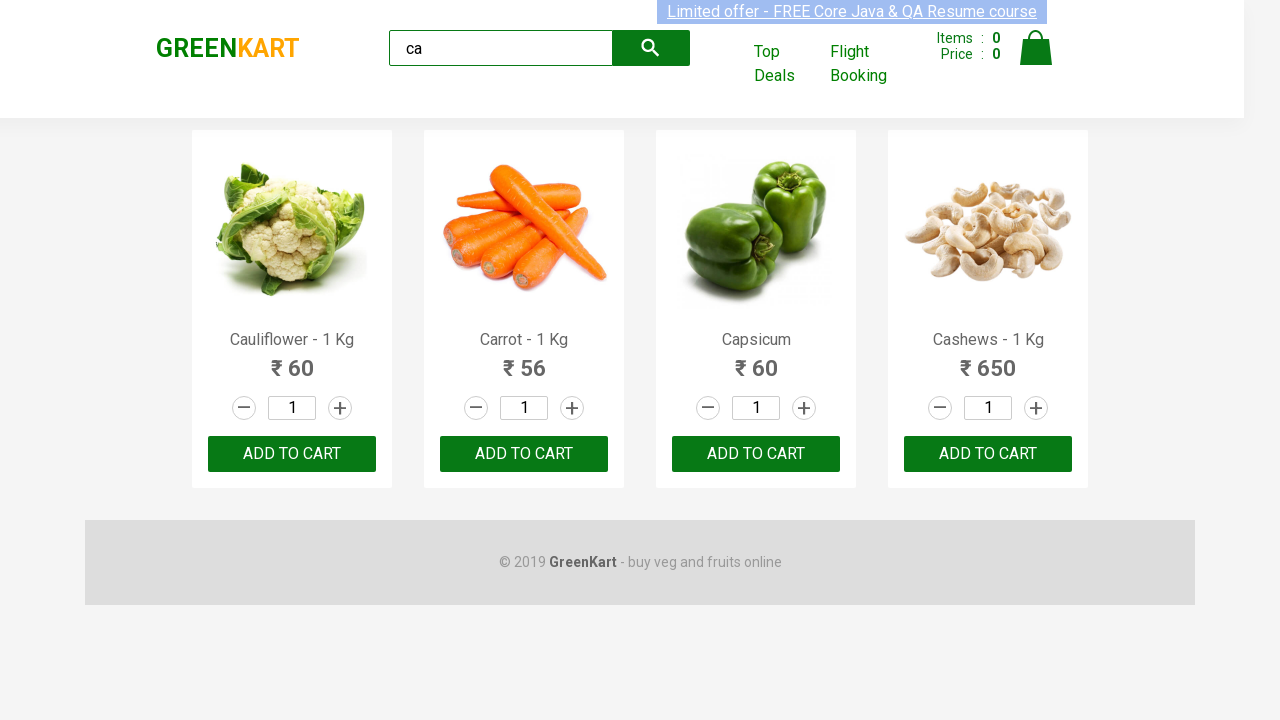

Retrieved product name: Cauliflower - 1 Kg
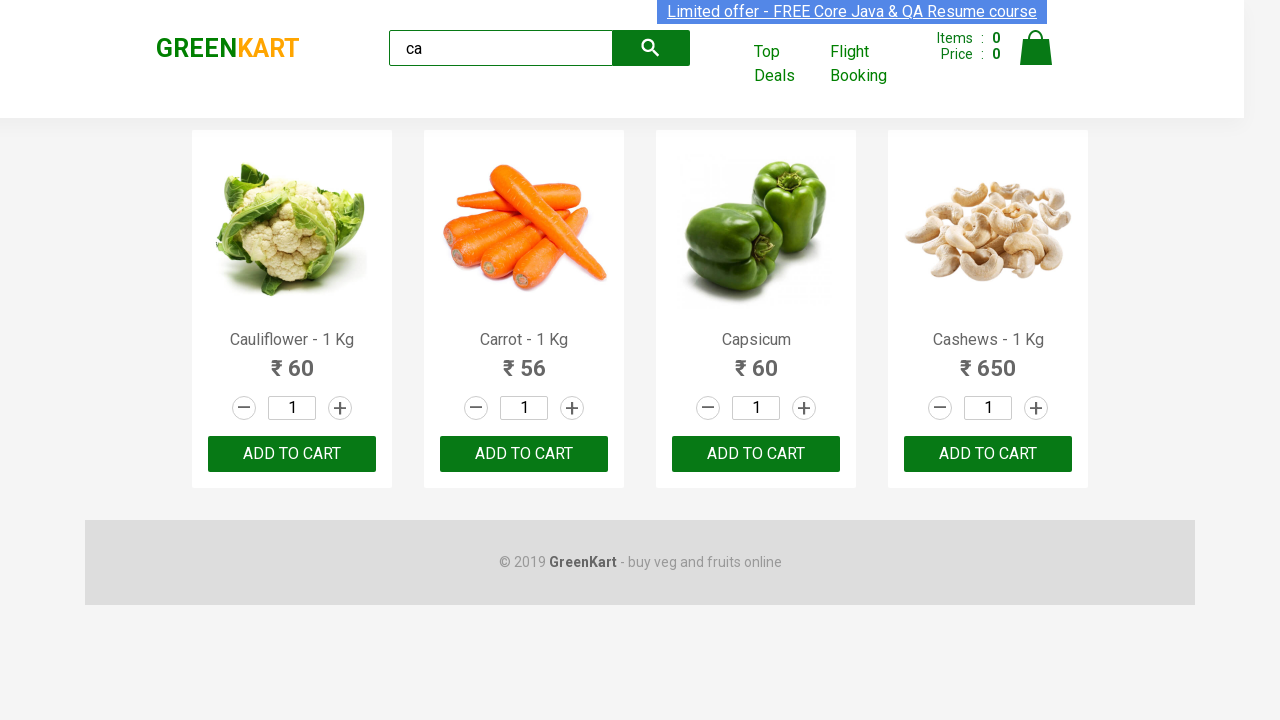

Retrieved product name: Carrot - 1 Kg
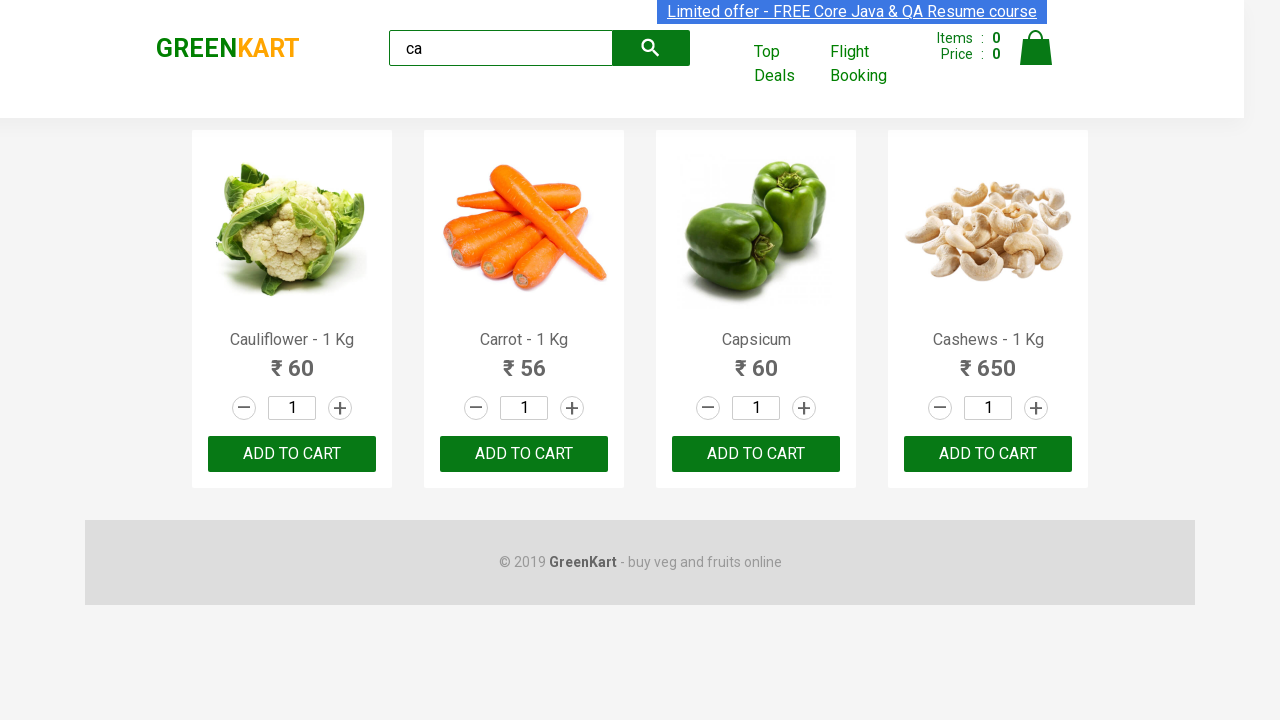

Clicked 'Add to Cart' button for Carrot product at (524, 454) on .products .product >> nth=1 >> button
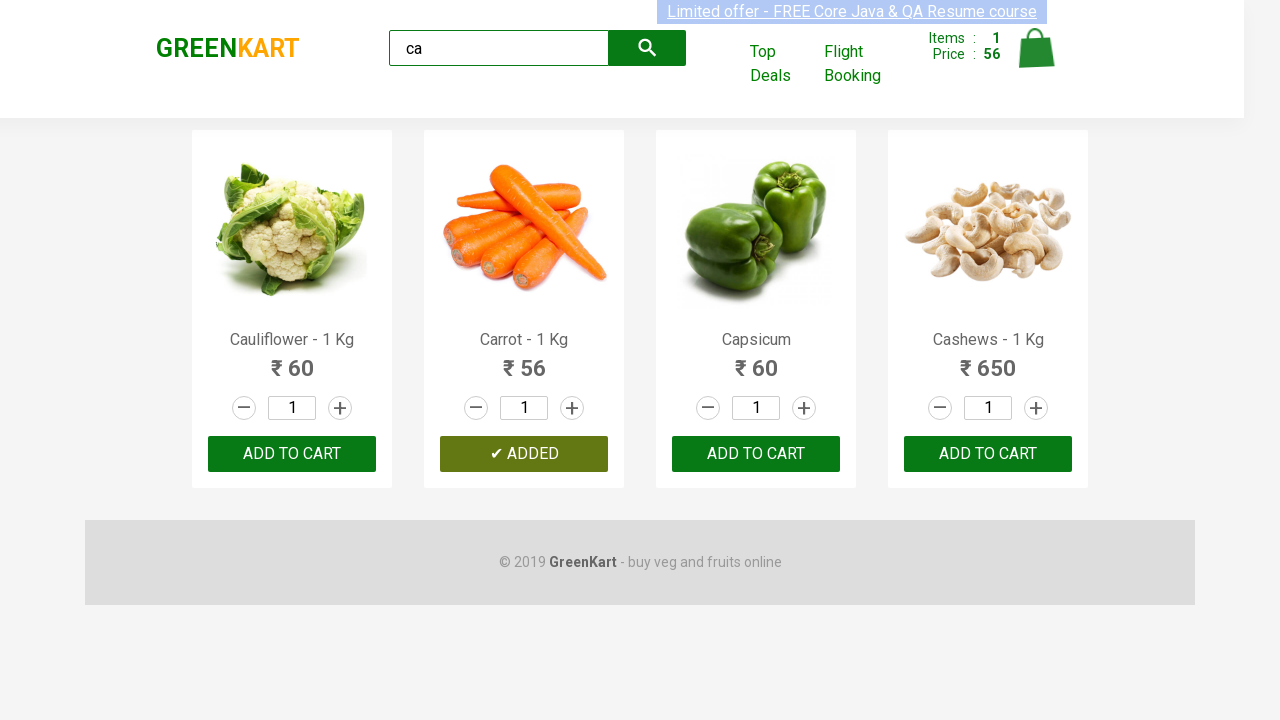

Retrieved product name: Capsicum
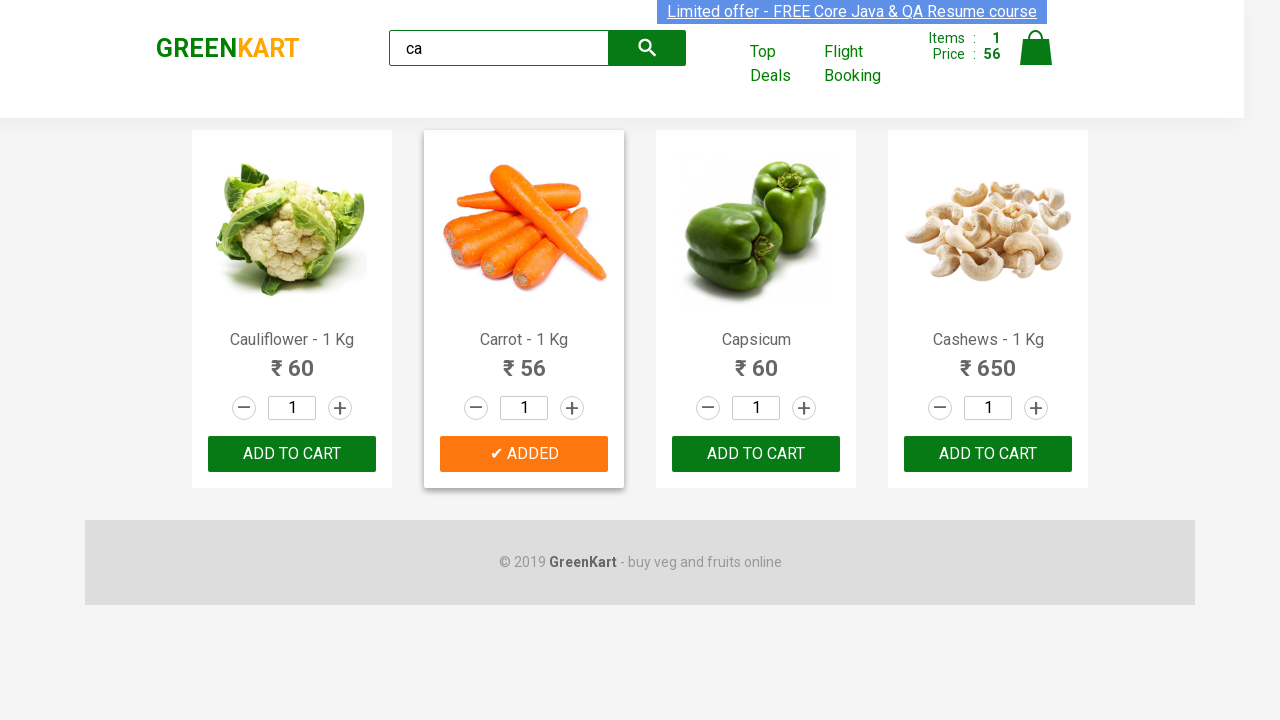

Retrieved product name: Cashews - 1 Kg
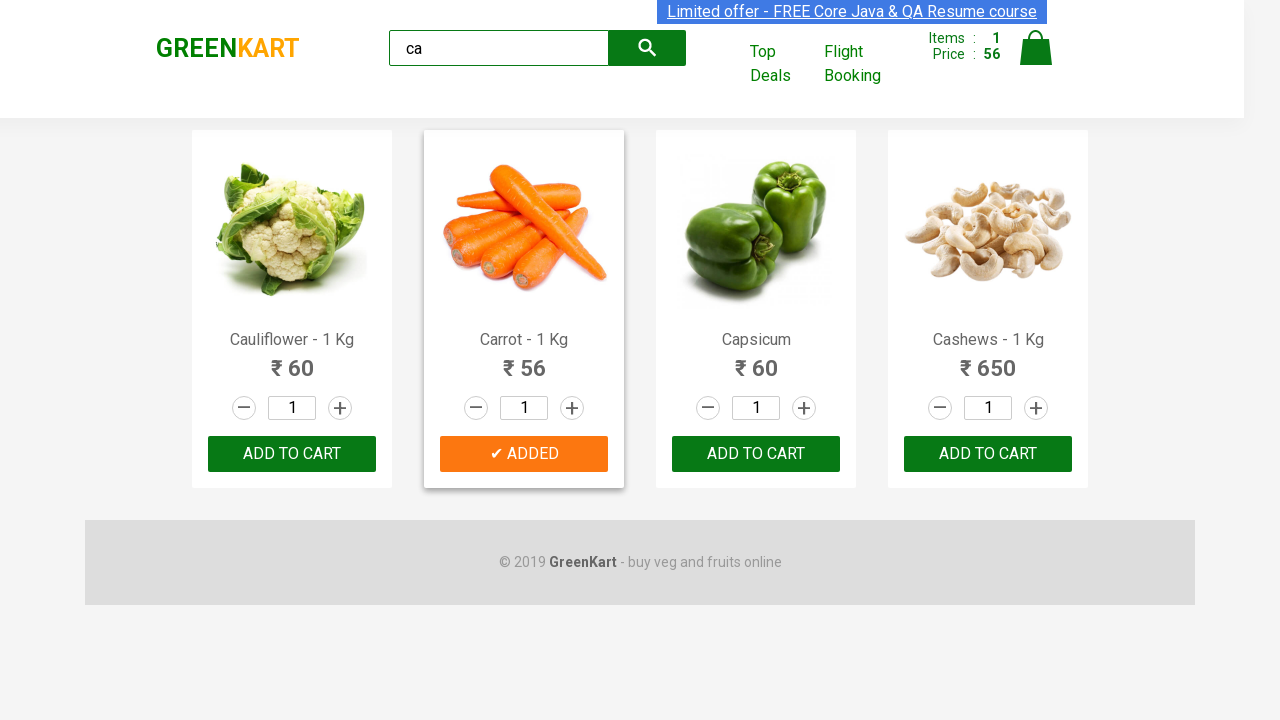

Clicked cart icon to view cart at (1036, 59) on .cart-icon
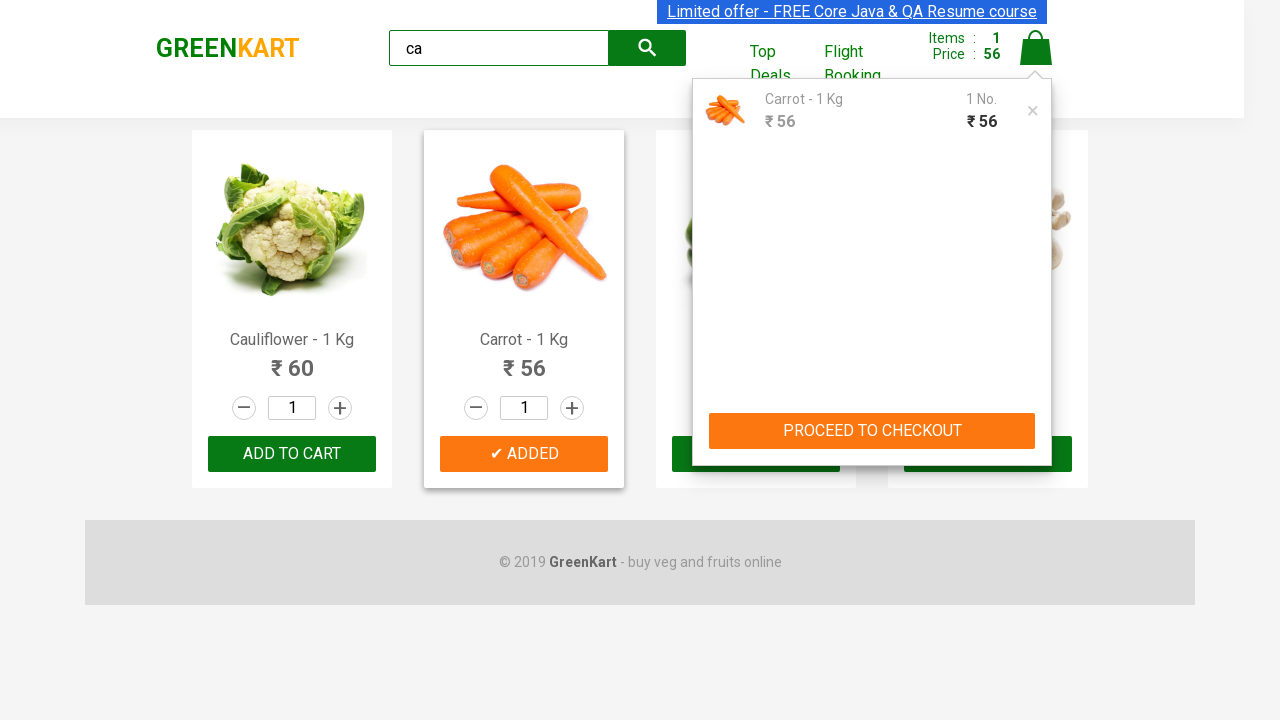

Clicked 'PROCEED TO CHECKOUT' button at (872, 431) on text=PROCEED TO CHECKOUT
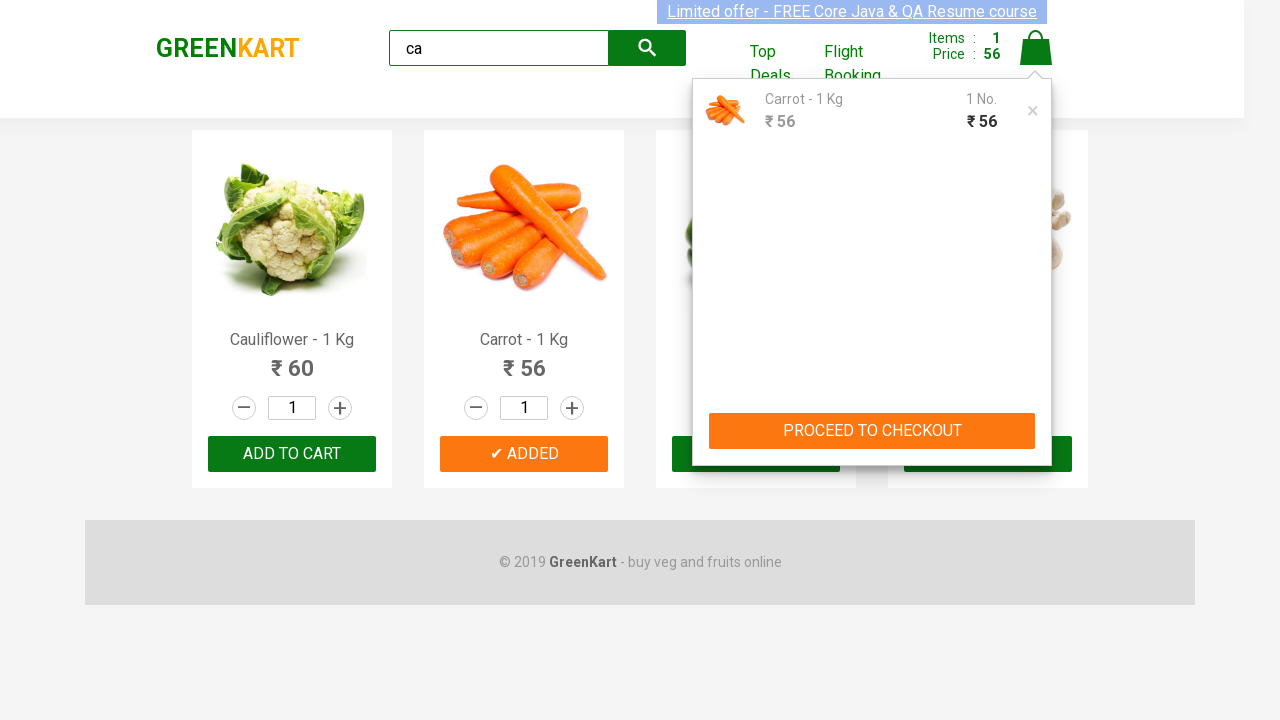

Clicked 'Place Order' button to complete checkout at (1036, 420) on text=Place Order
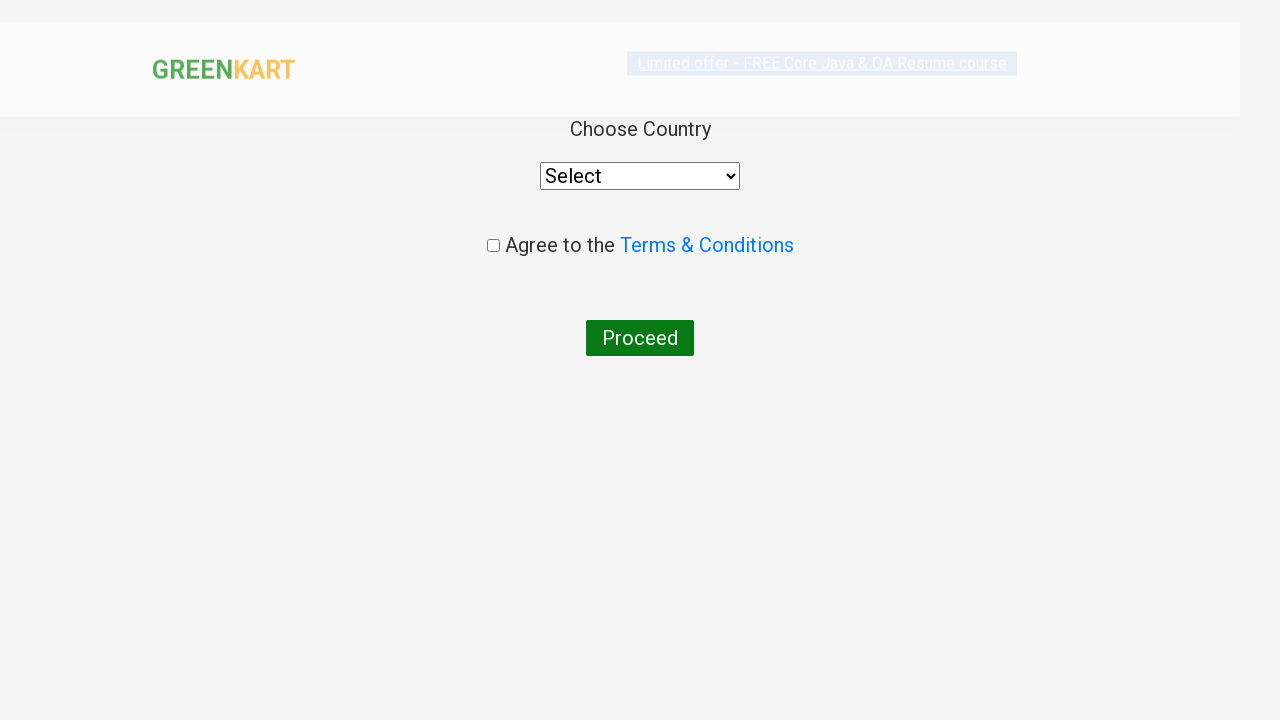

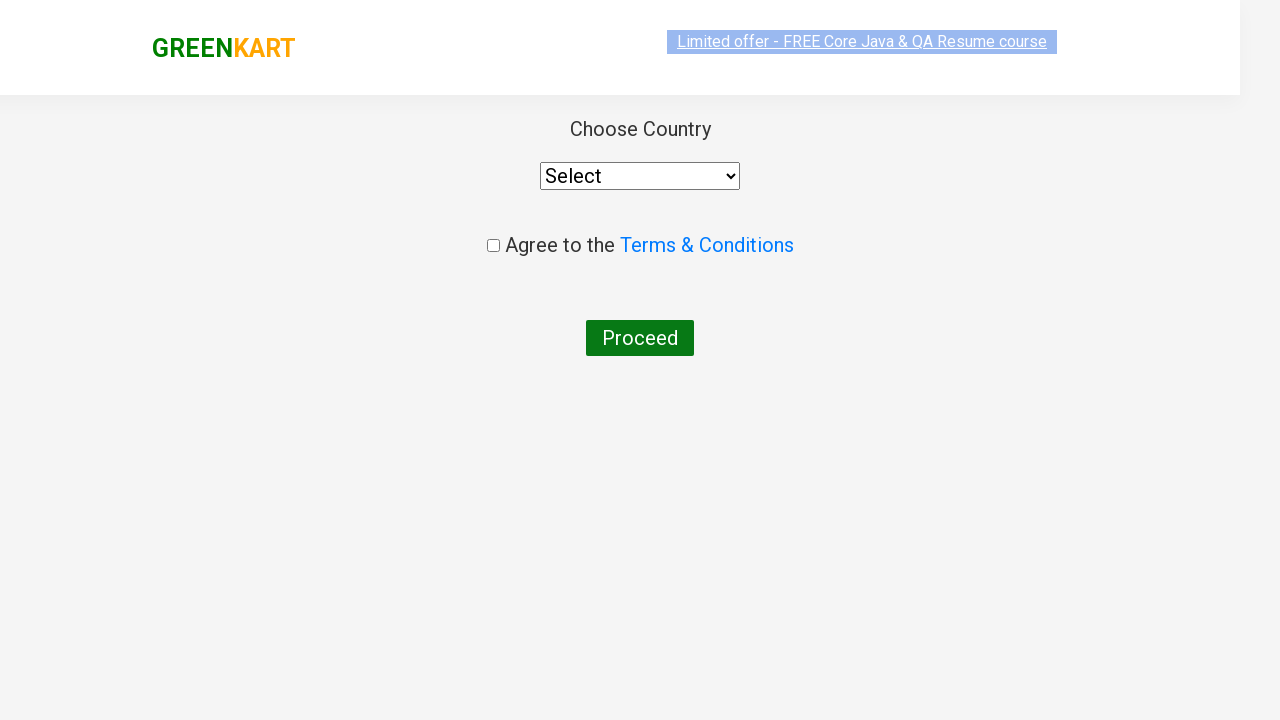